Tests clicking a button that triggers an immediate alert and verifying the alert appears

Starting URL: https://demoqa.com/alerts

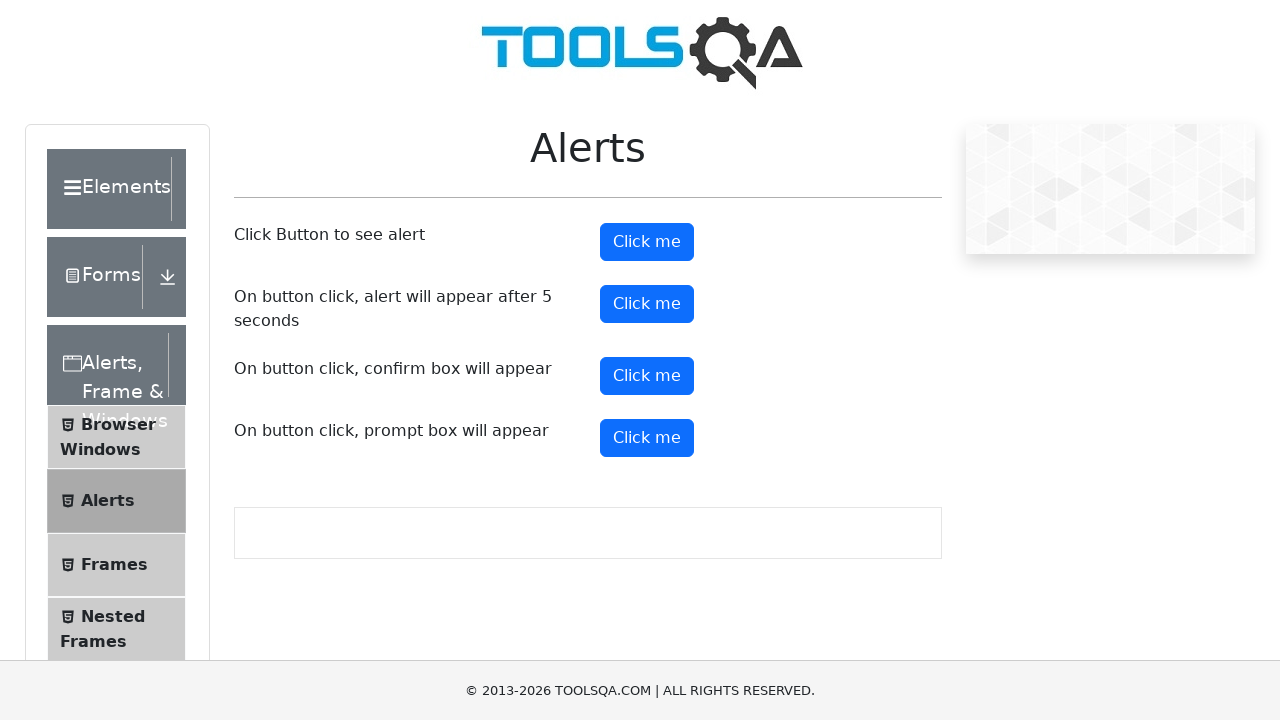

Clicked button to trigger immediate alert at (647, 242) on #alertButton
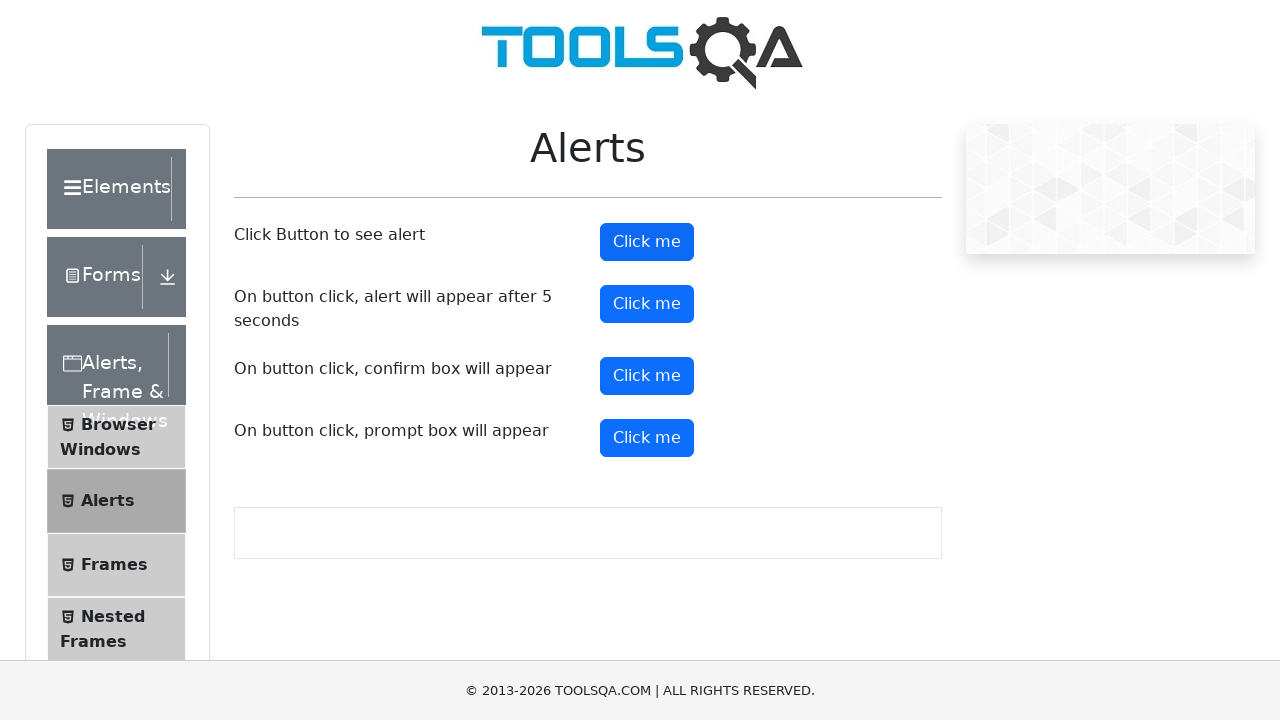

Set up dialog handler to accept alert
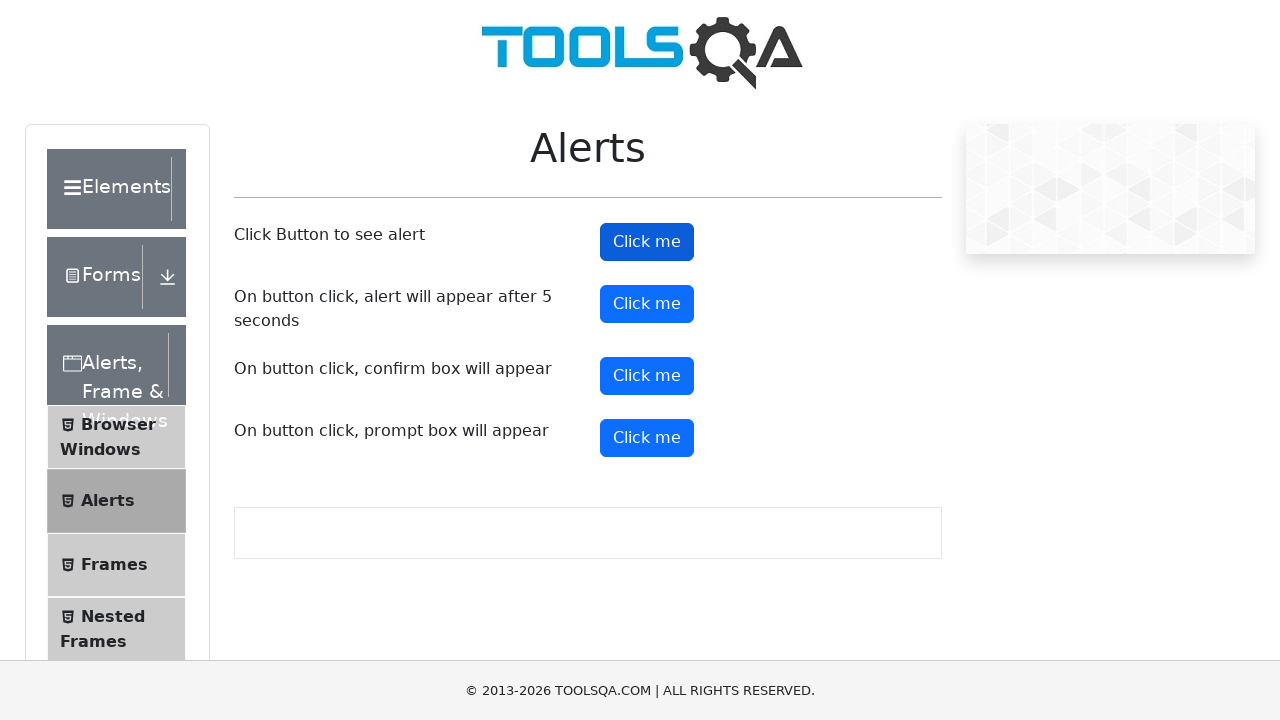

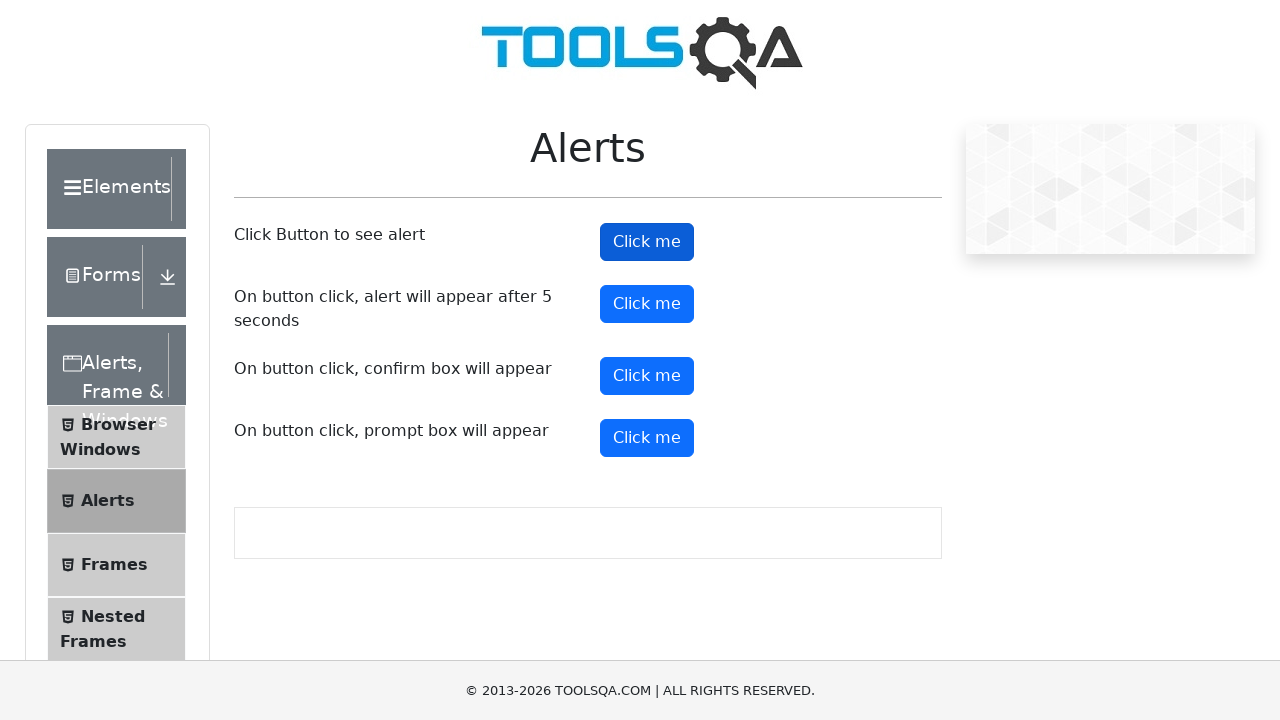